Tests interaction with an SVG map of India by finding all state elements and clicking on the Tripura state.

Starting URL: https://www.amcharts.com/svg-maps/?map=india

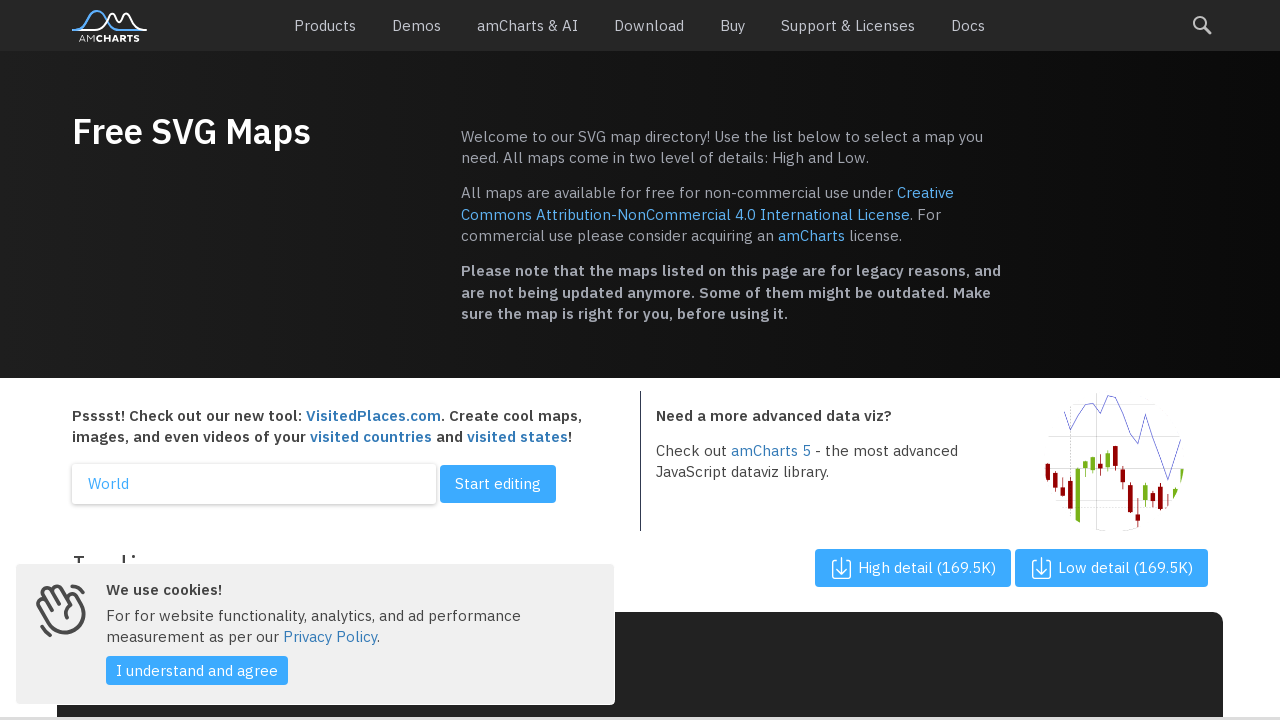

Set viewport size to 1920x1080
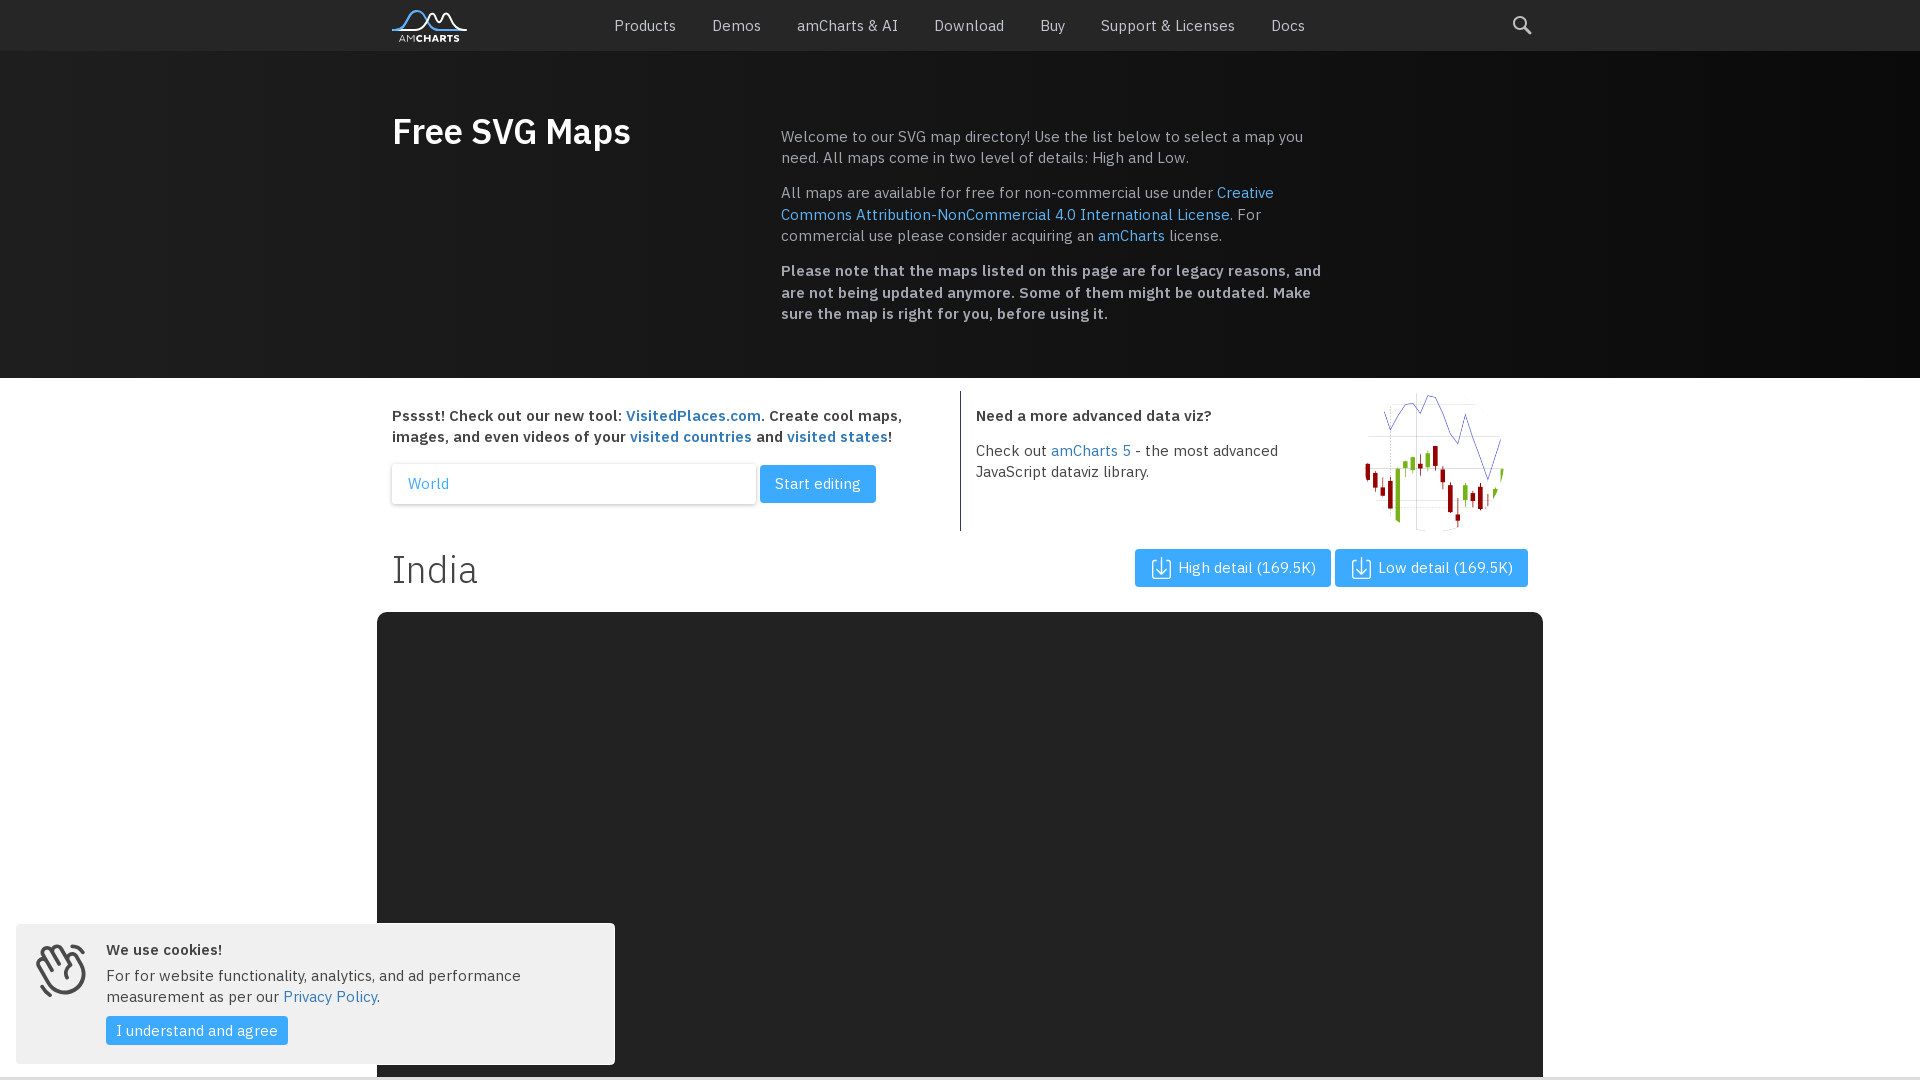

Waited for SVG map to load
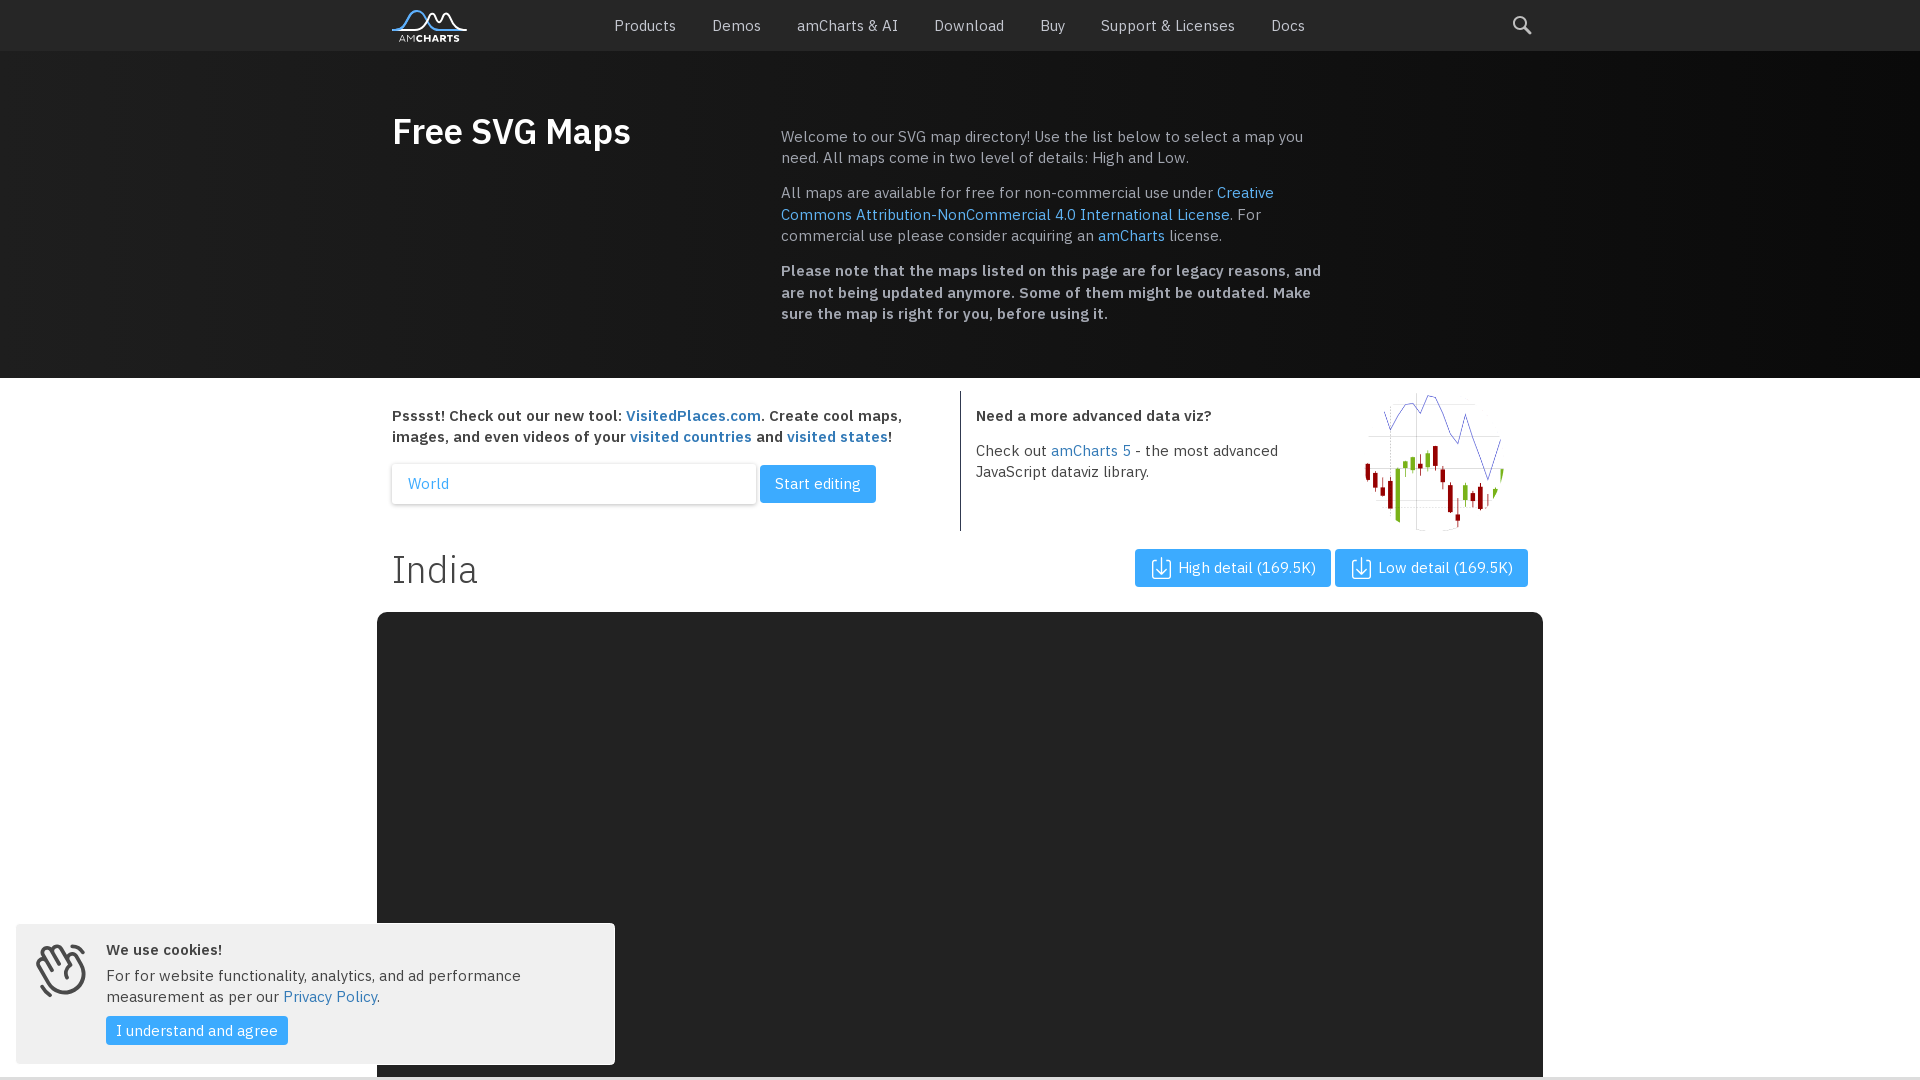

Located all state path elements in SVG map
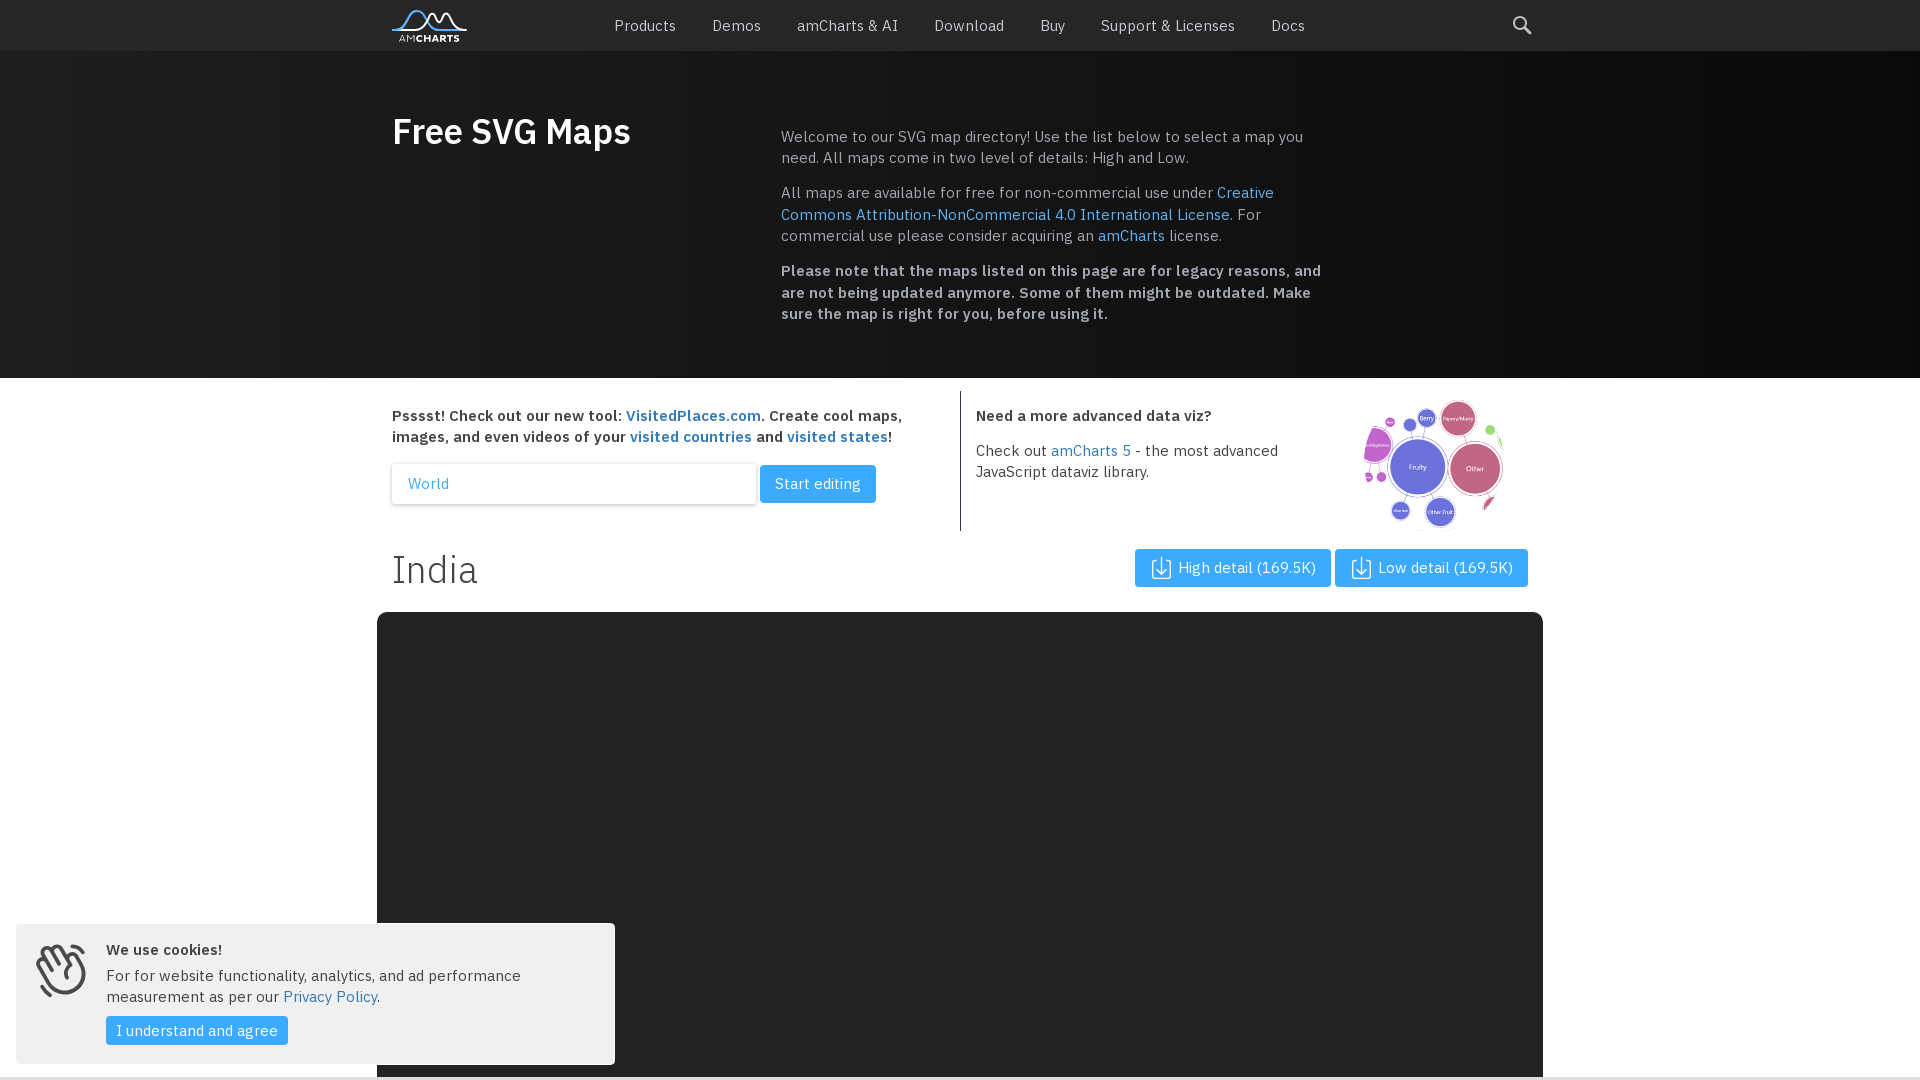

Found 0 state elements in the map
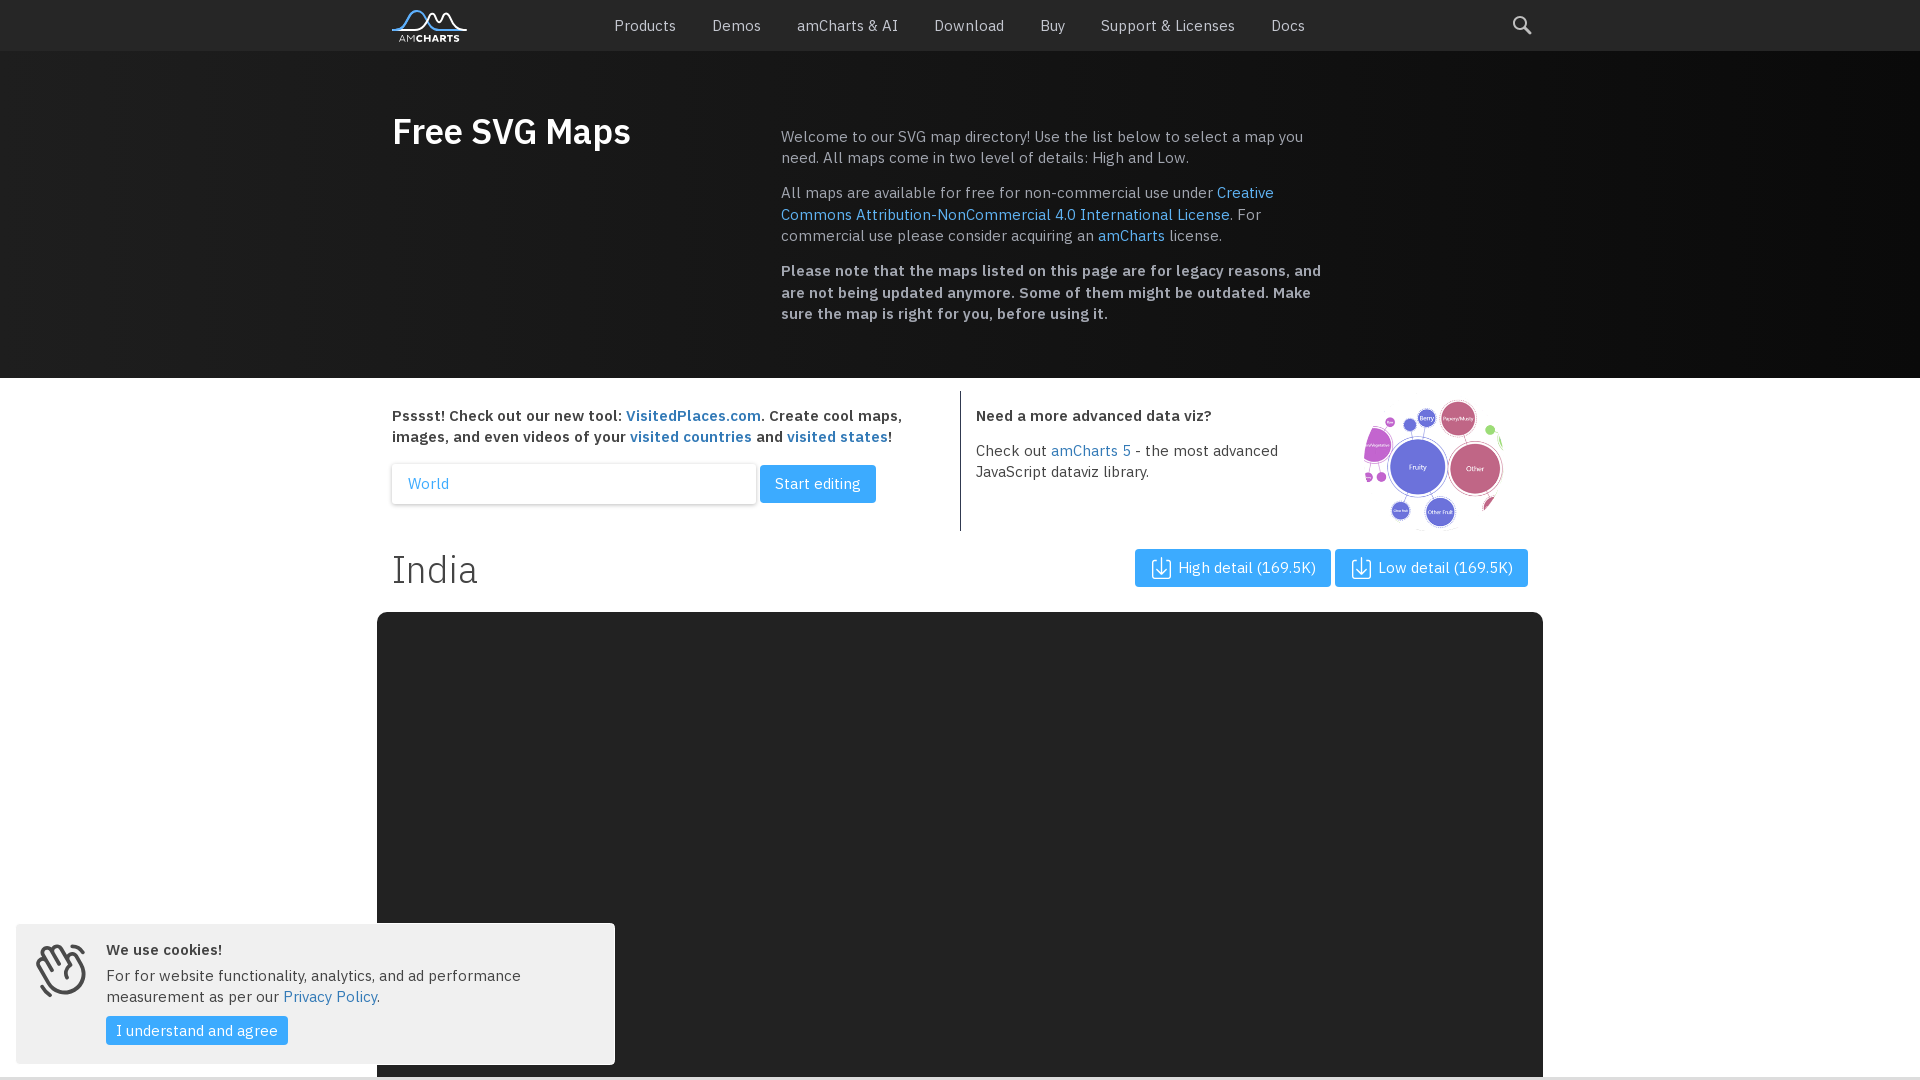

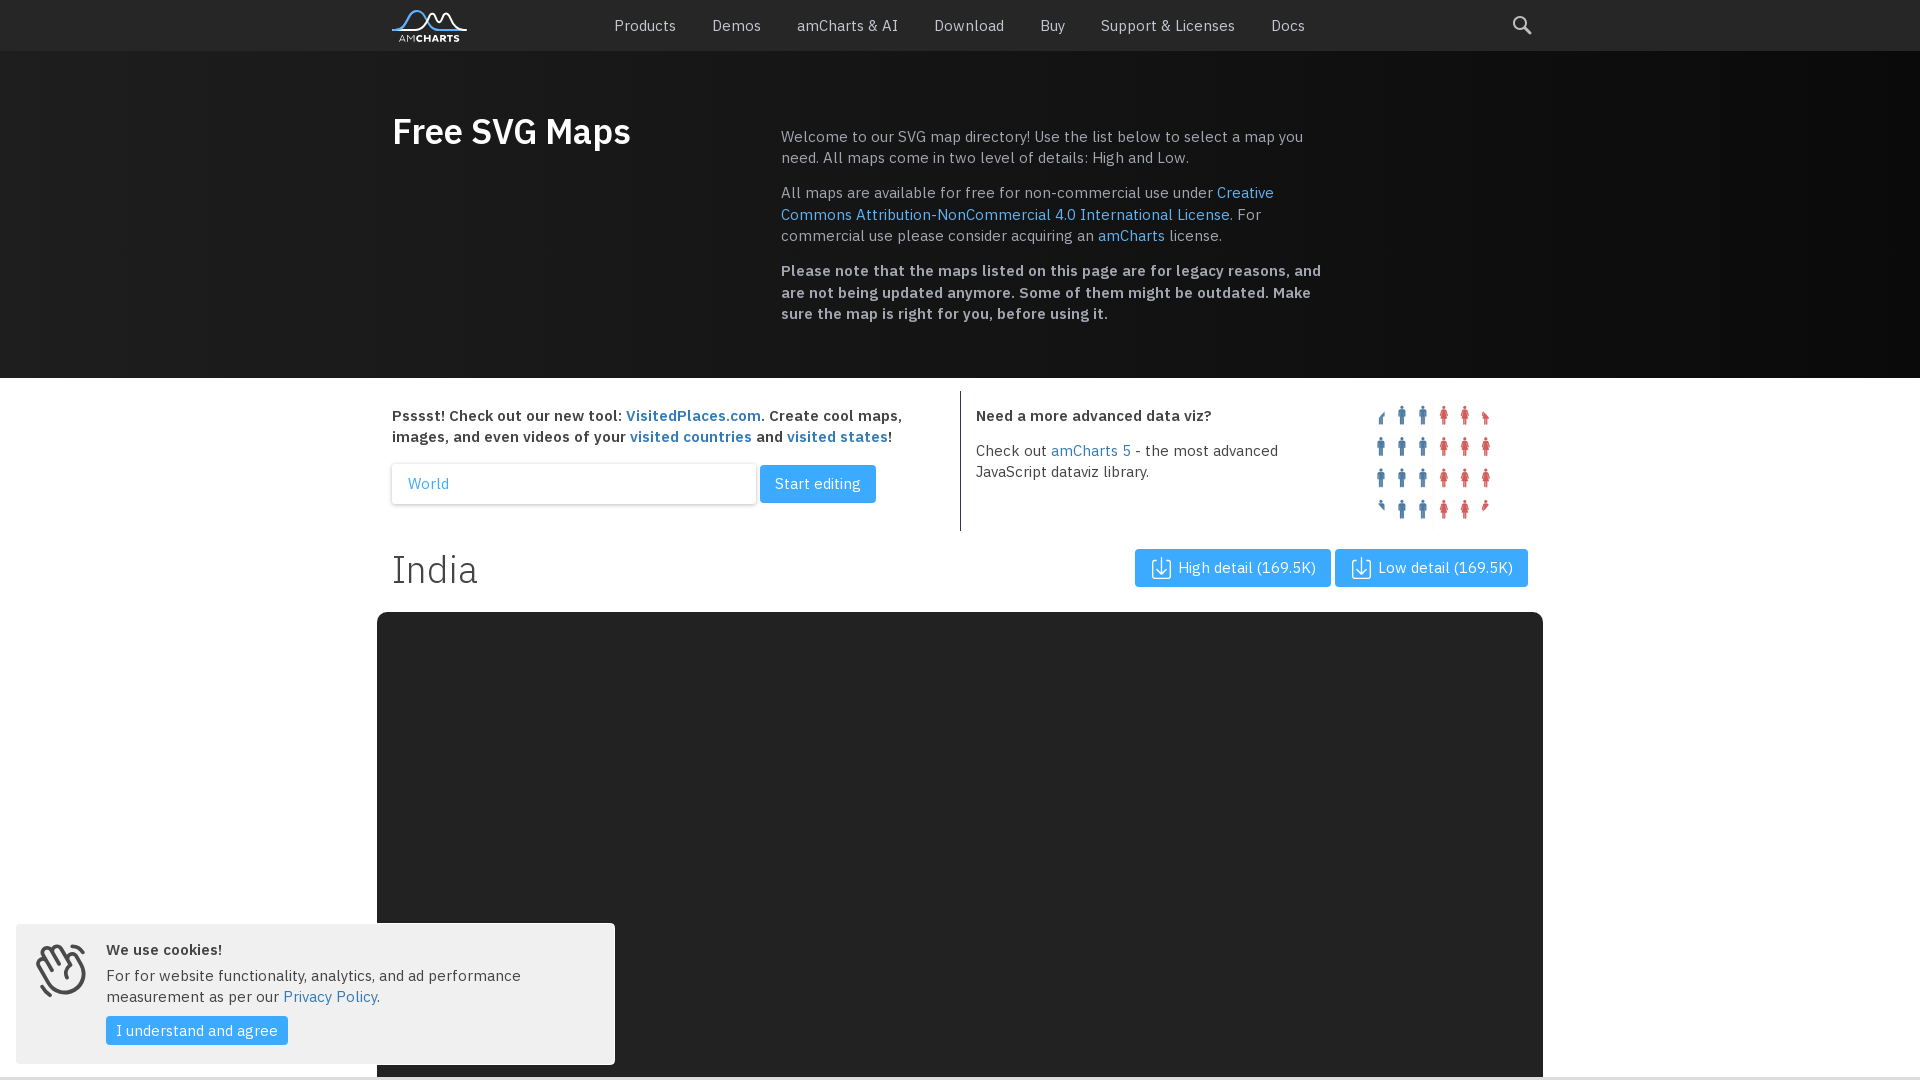